Navigates to the Mercedes-Benz India homepage and verifies the page loads successfully.

Starting URL: https://www.mercedes-benz.co.in/

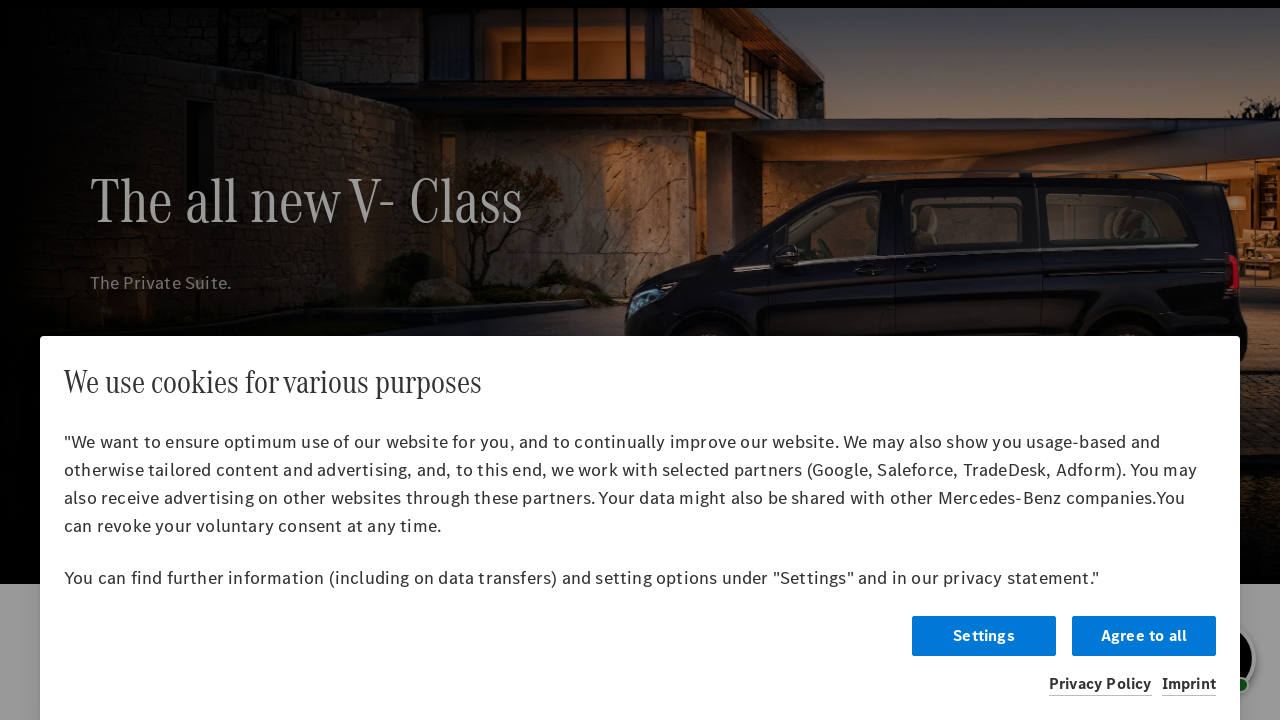

Waited for page DOM to be fully loaded
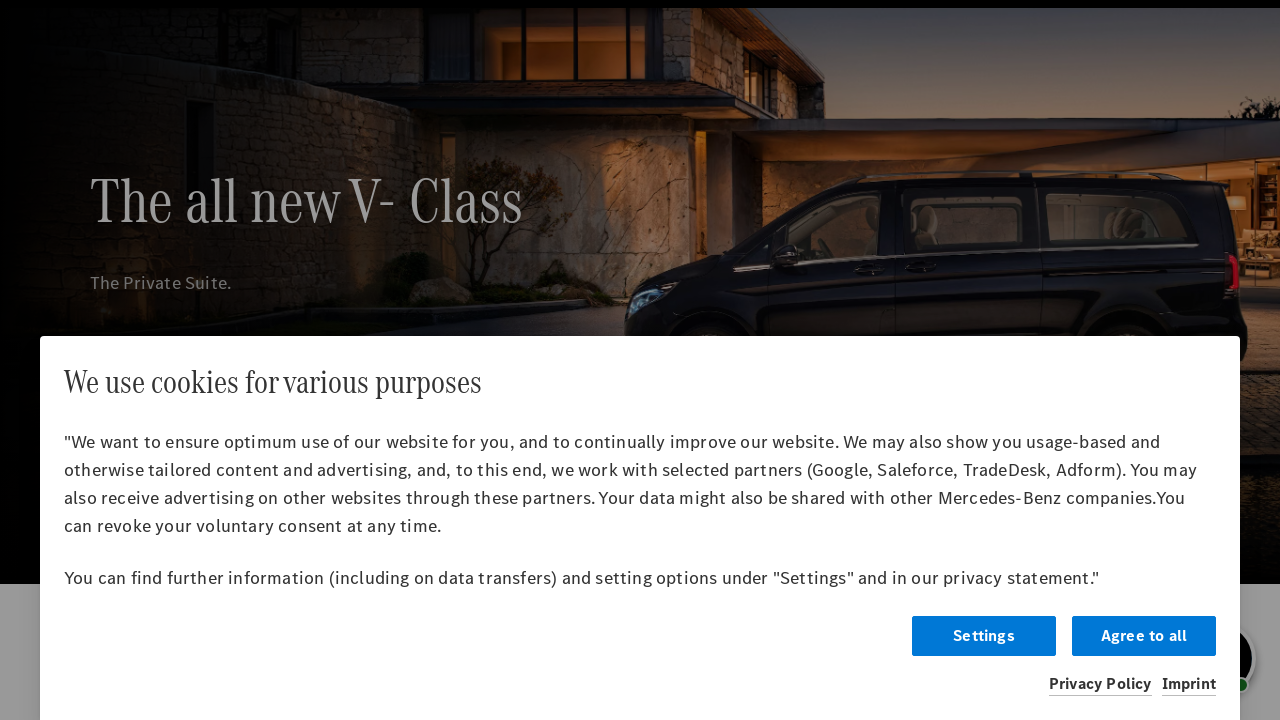

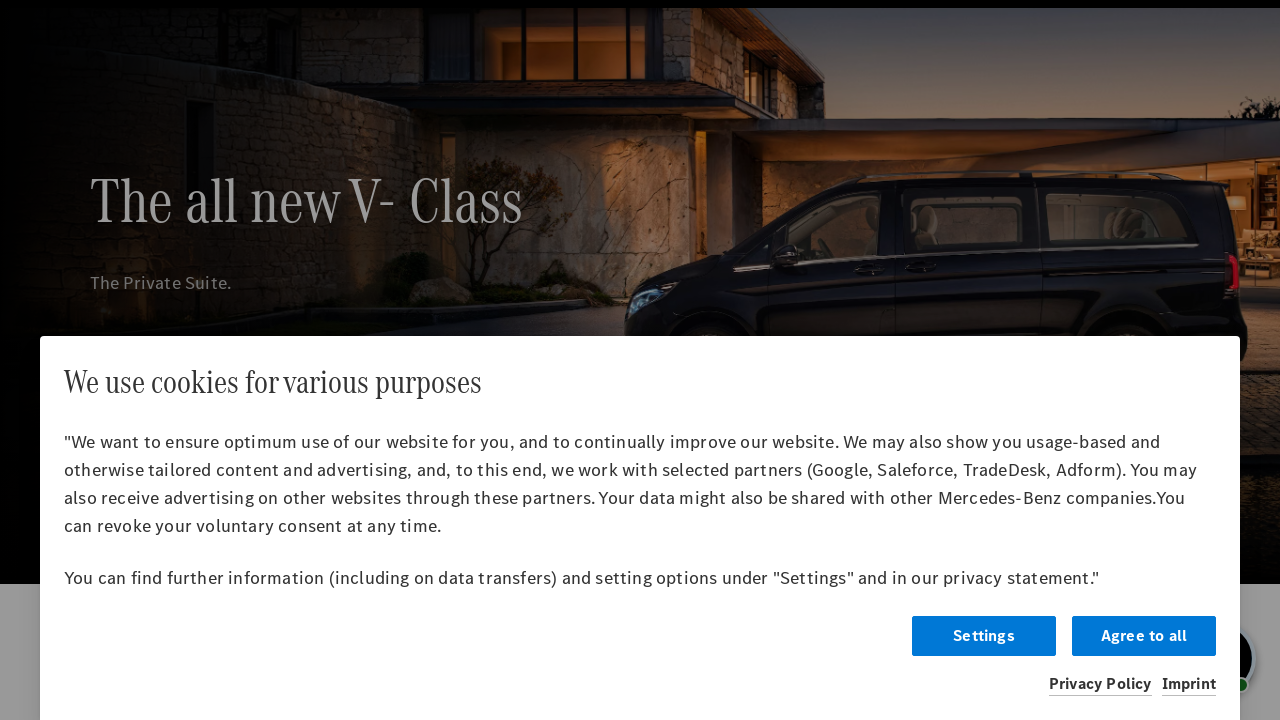